Tests adding todo items by creating two todos and verifying they appear in the list

Starting URL: https://demo.playwright.dev/todomvc

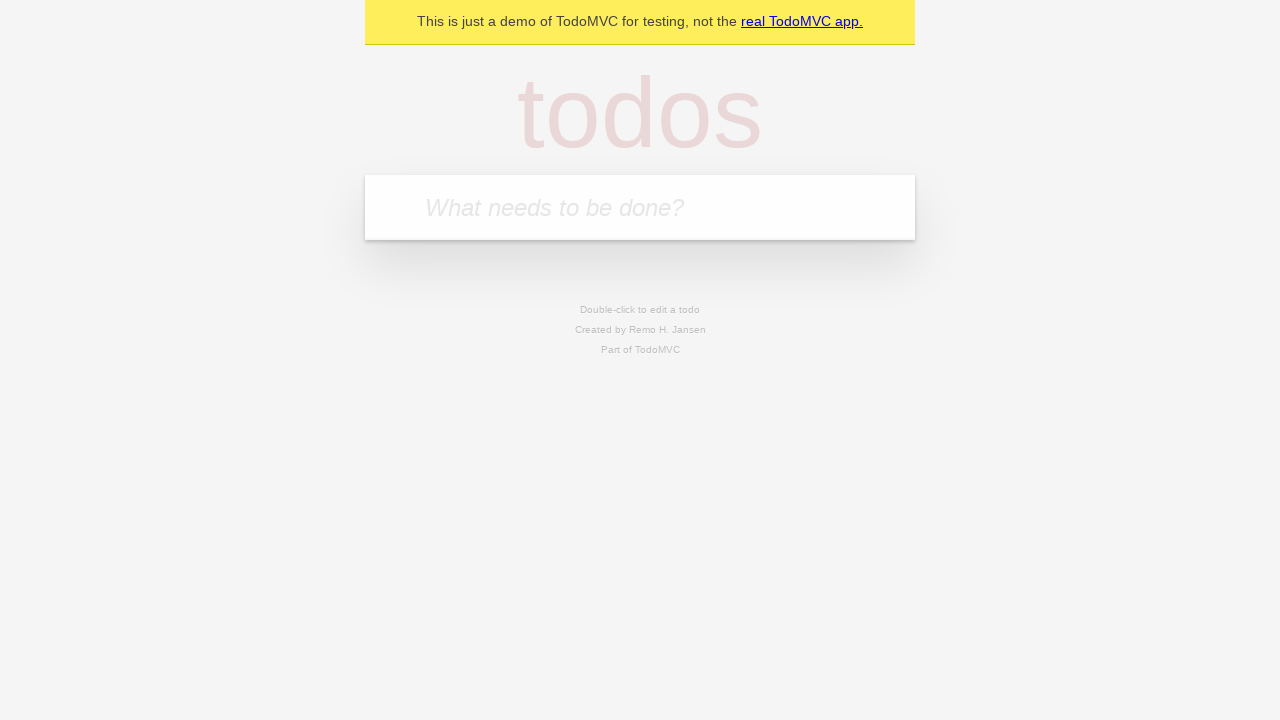

Filled todo input with 'buy some cheese' on internal:attr=[placeholder="What needs to be done?"i]
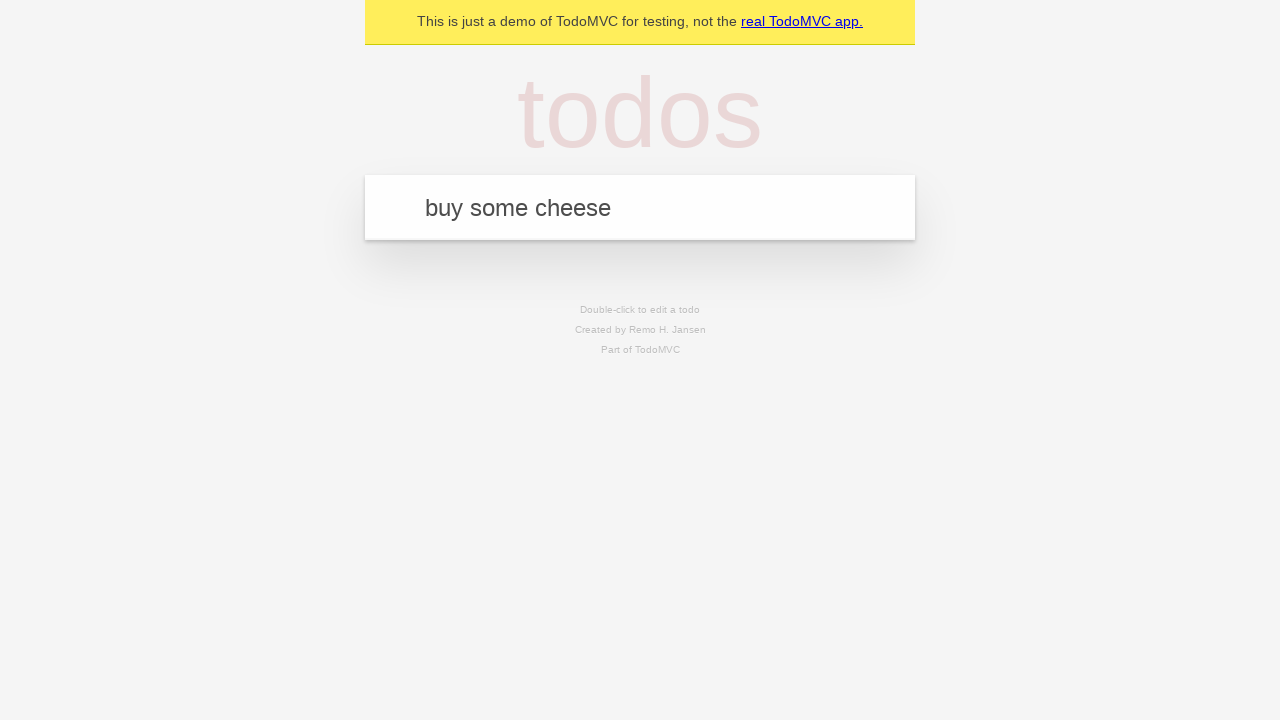

Pressed Enter to create first todo on internal:attr=[placeholder="What needs to be done?"i]
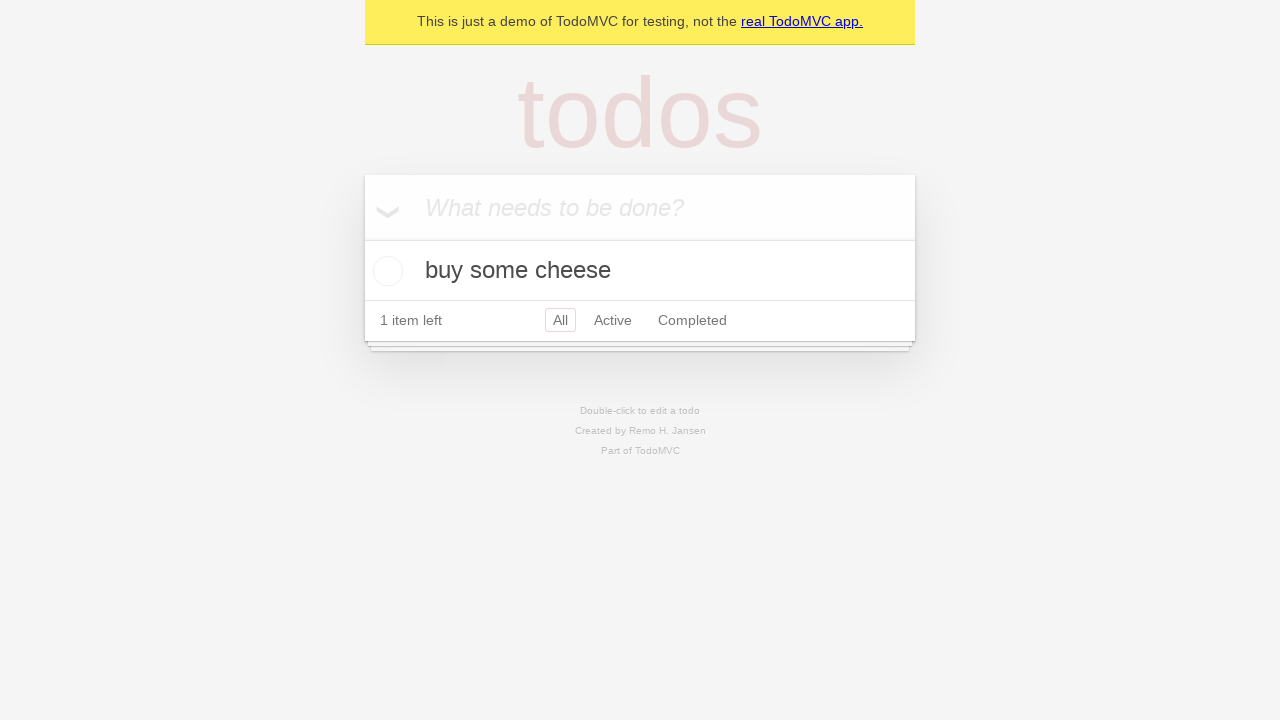

First todo appeared in the list
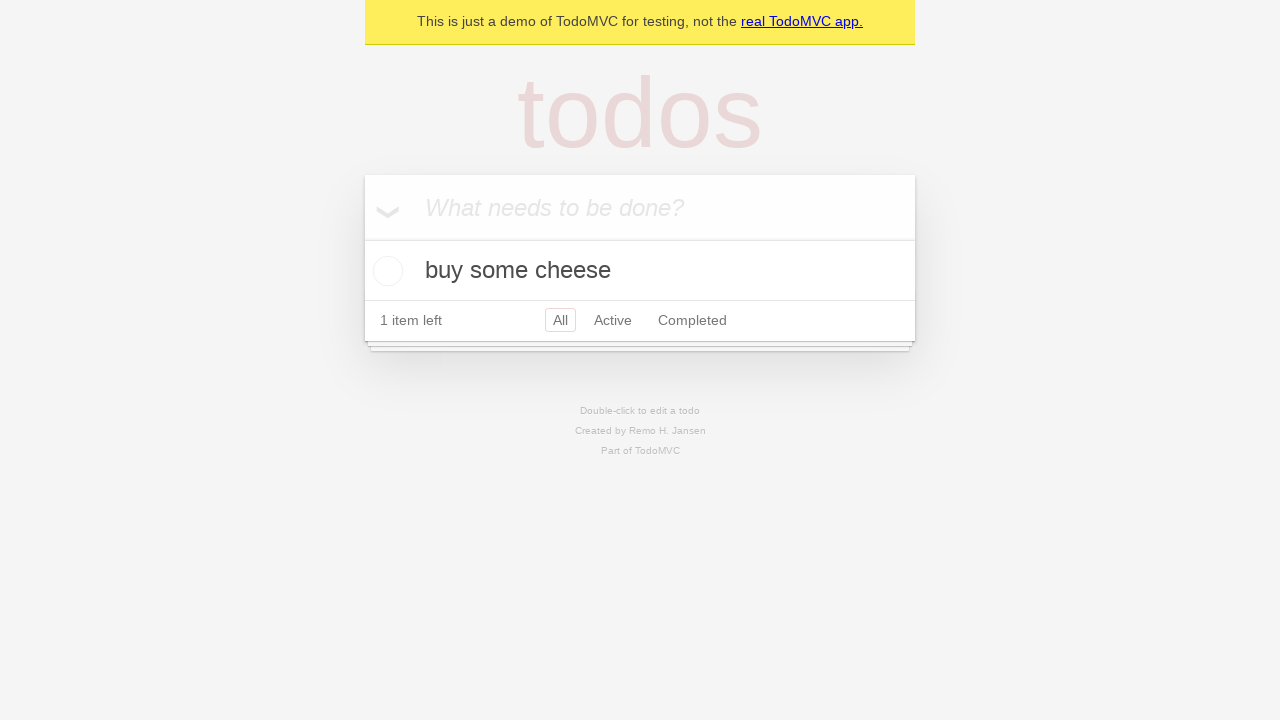

Filled todo input with 'feed the cat' on internal:attr=[placeholder="What needs to be done?"i]
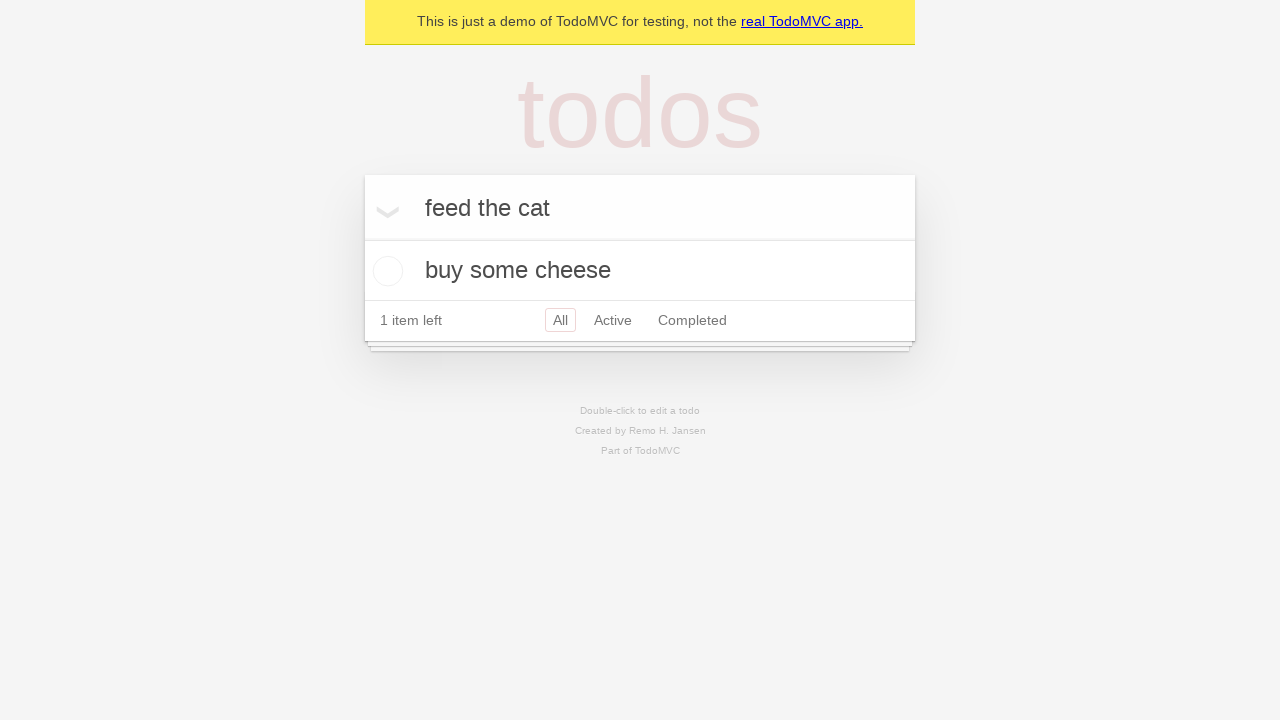

Pressed Enter to create second todo on internal:attr=[placeholder="What needs to be done?"i]
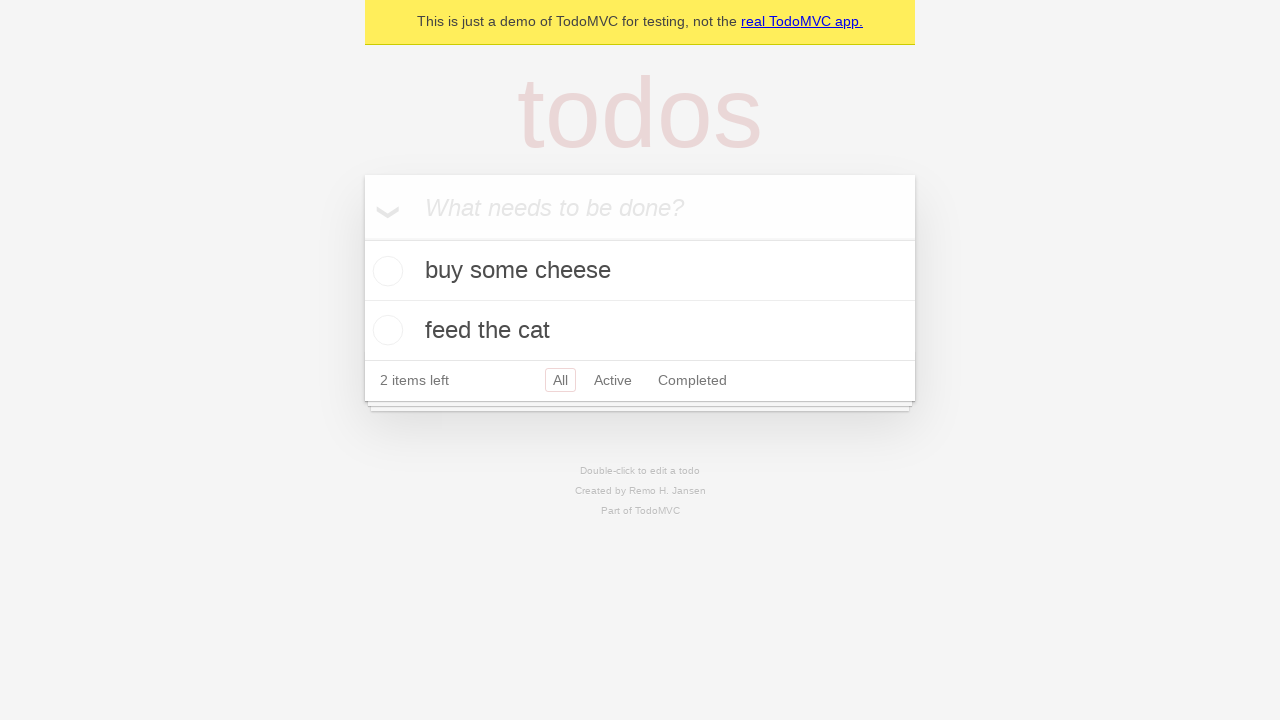

Second todo appeared in the list, both todos now visible
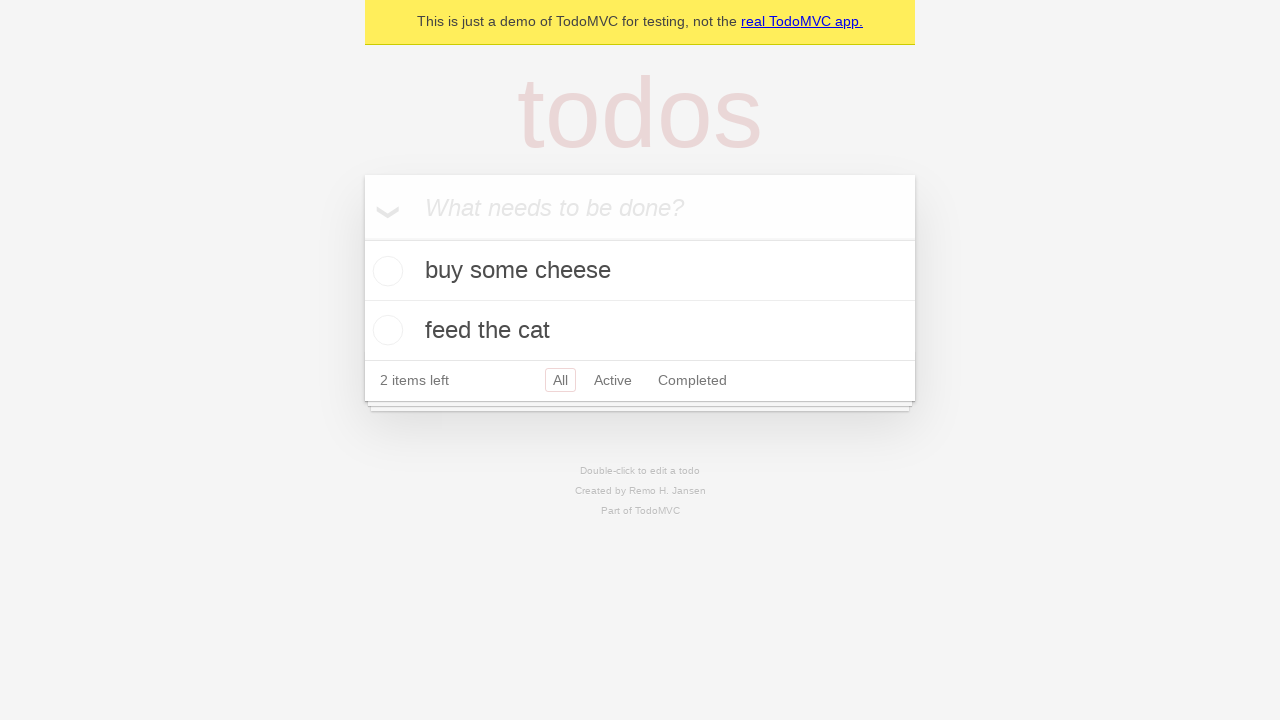

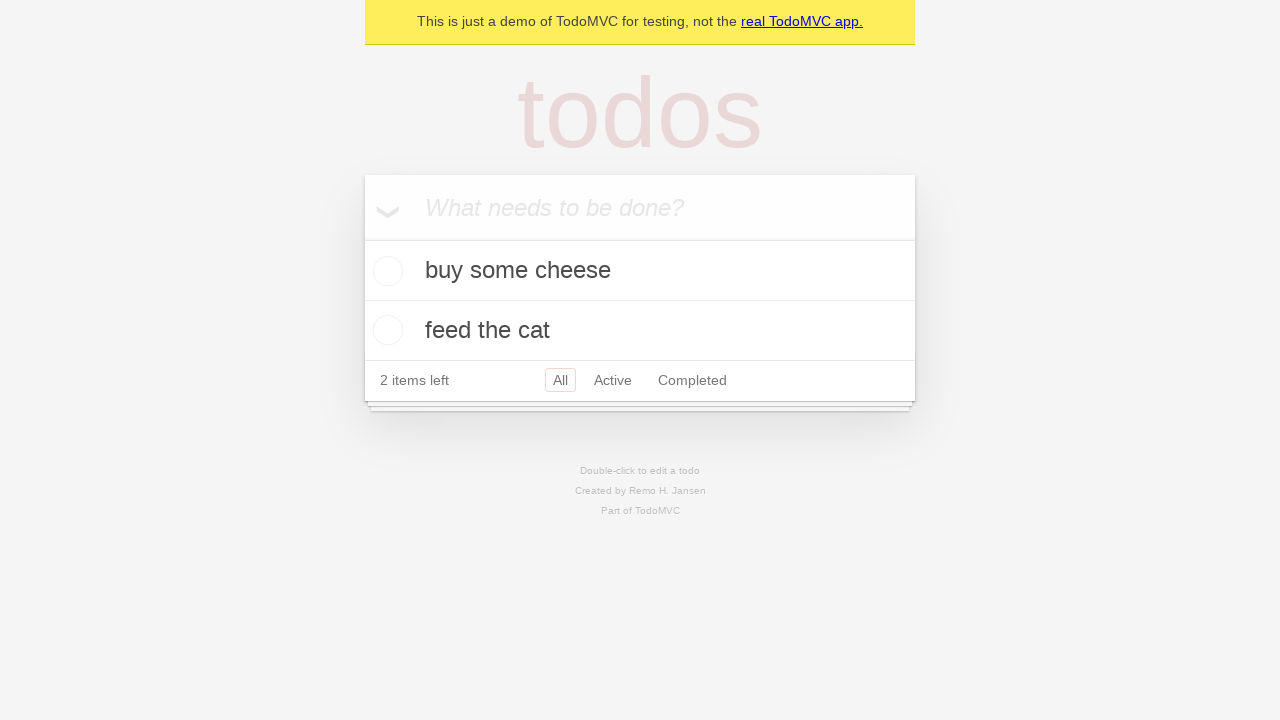